Navigates to OrangeHRM page and verifies that the header logo image element exists and is accessible

Starting URL: http://alchemy.hguy.co/orangehrm

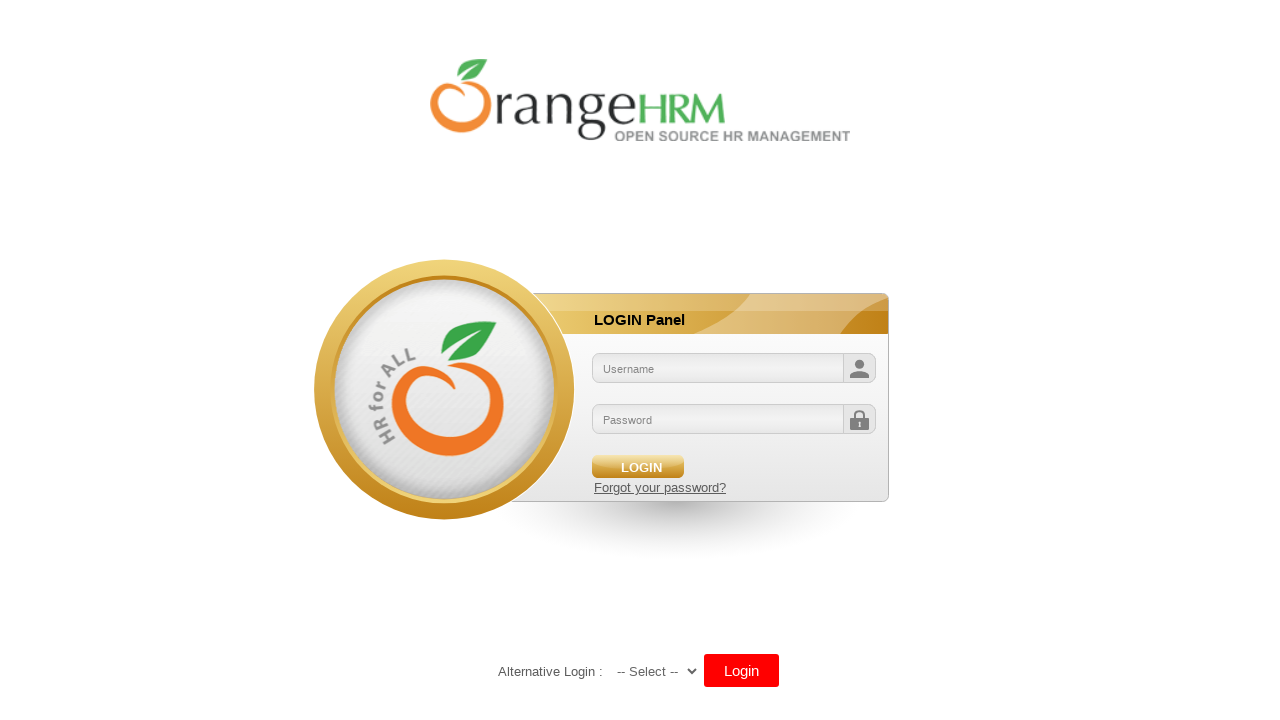

Navigated to OrangeHRM page at http://alchemy.hguy.co/orangehrm
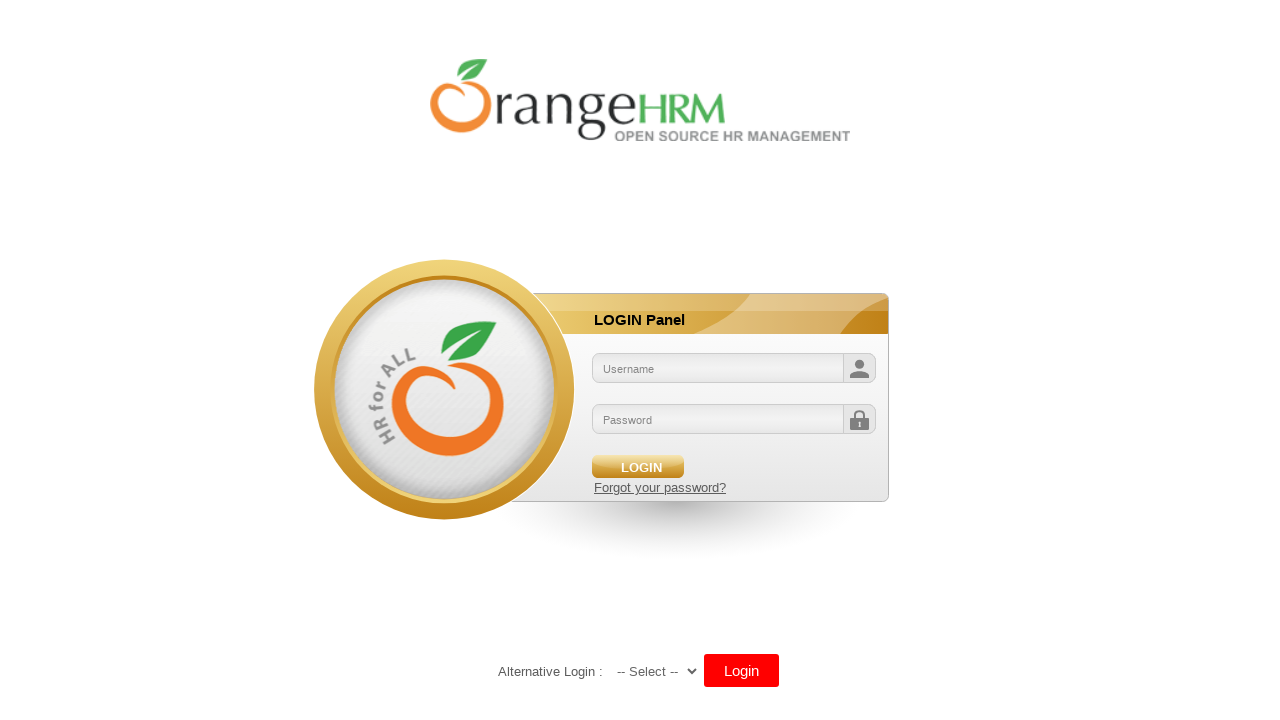

Header logo image element is visible and accessible
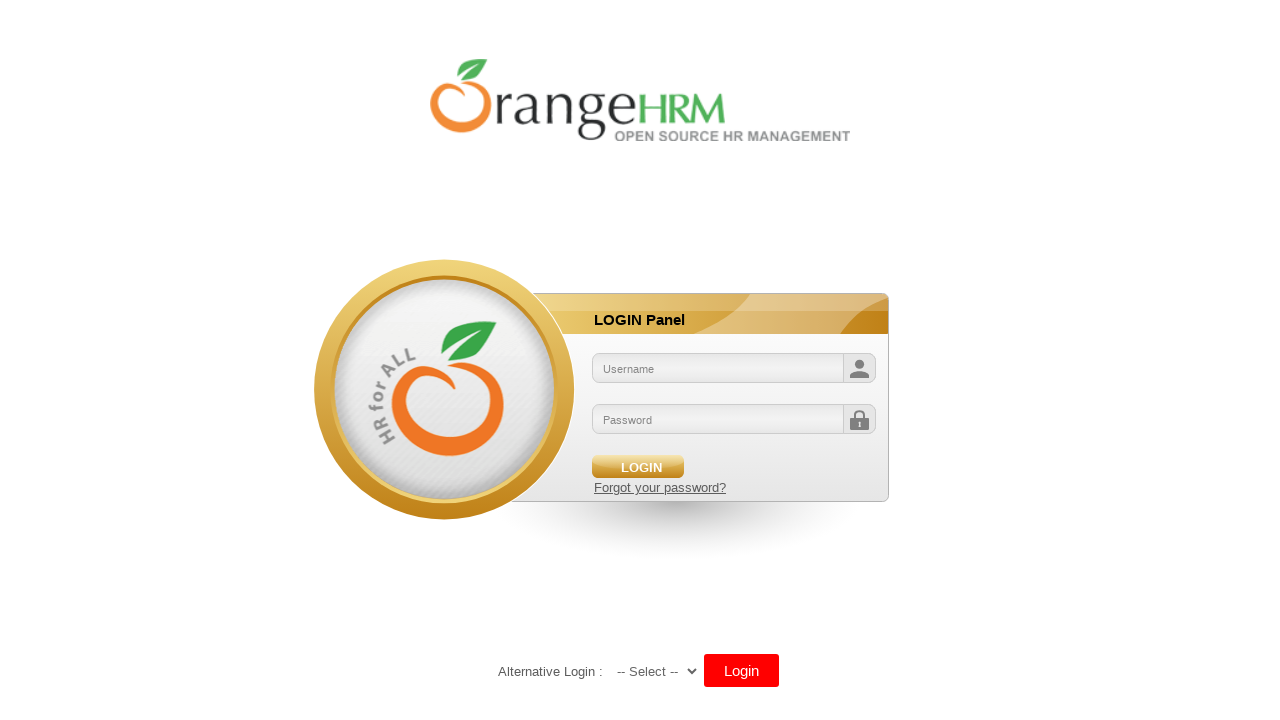

Retrieved logo image src attribute: /orangehrm/symfony/web/webres_5d69118beeec64.10301452/themes/default/images/login/logo.png
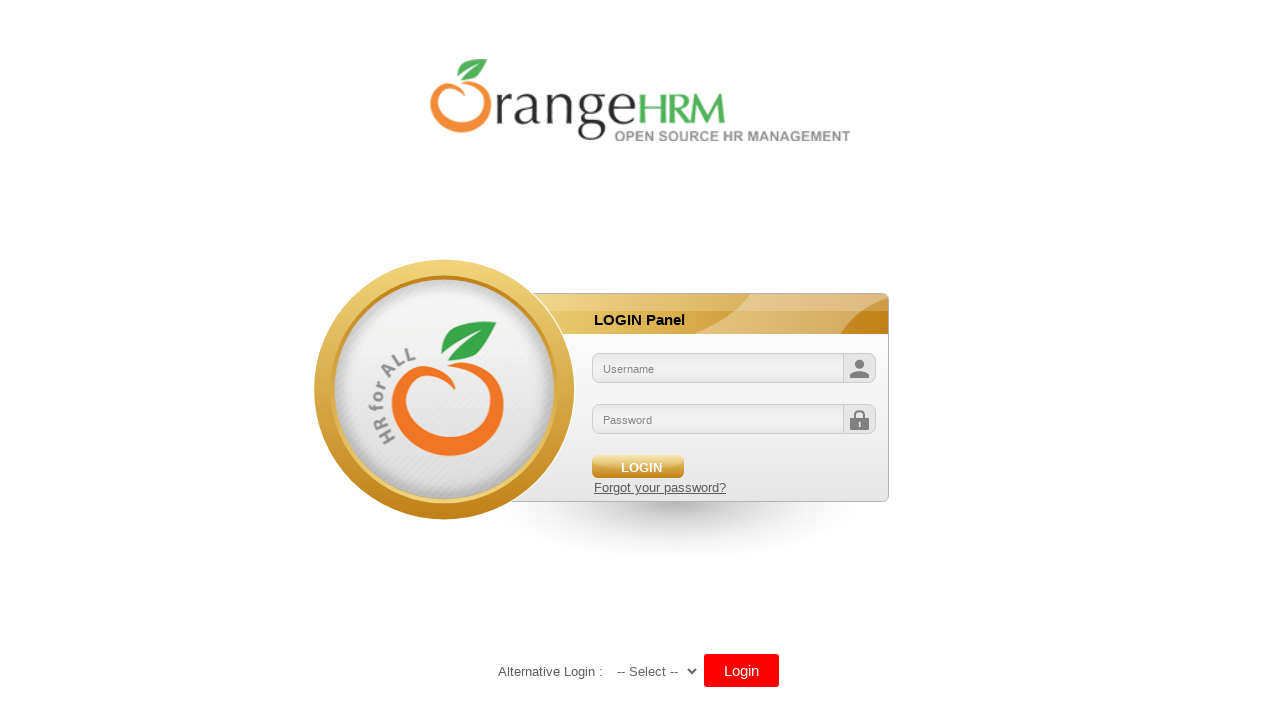

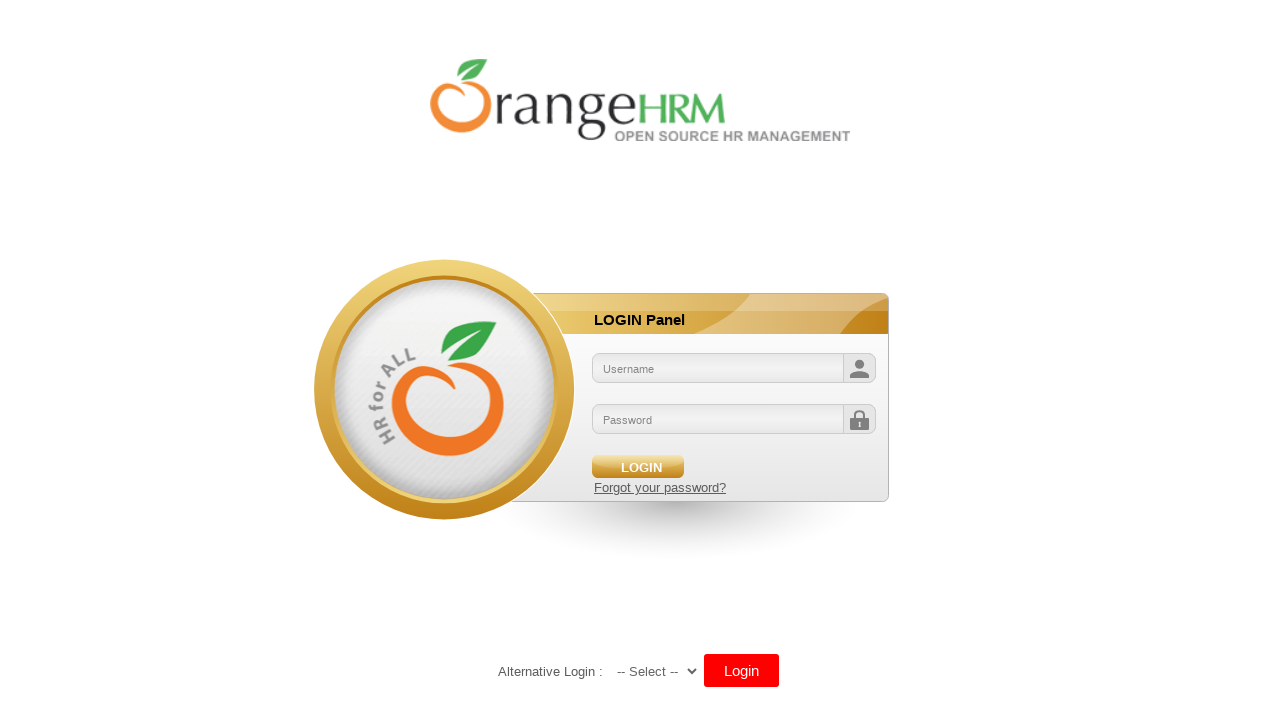